Tests handling a simple JavaScript alert by clicking a button to trigger it, verifying the alert text, and accepting the alert

Starting URL: https://v1.training-support.net/selenium/javascript-alerts

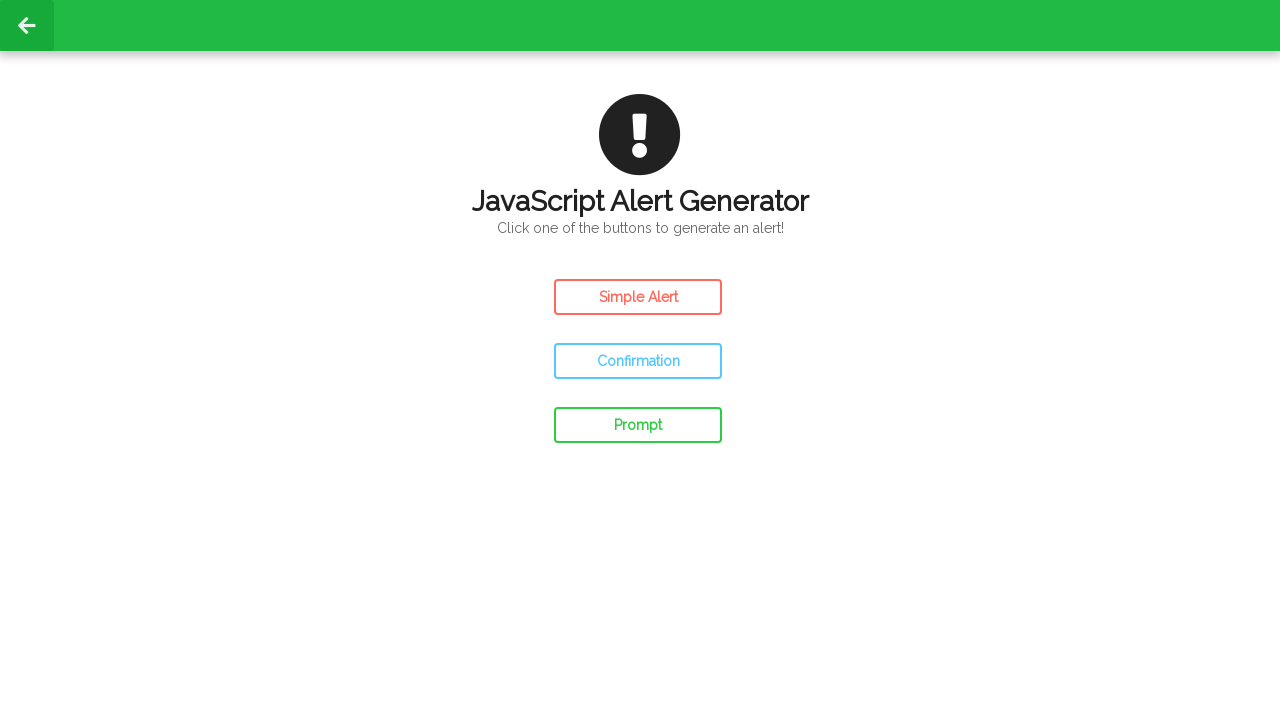

Clicked the button to trigger simple JavaScript alert at (638, 297) on #simple
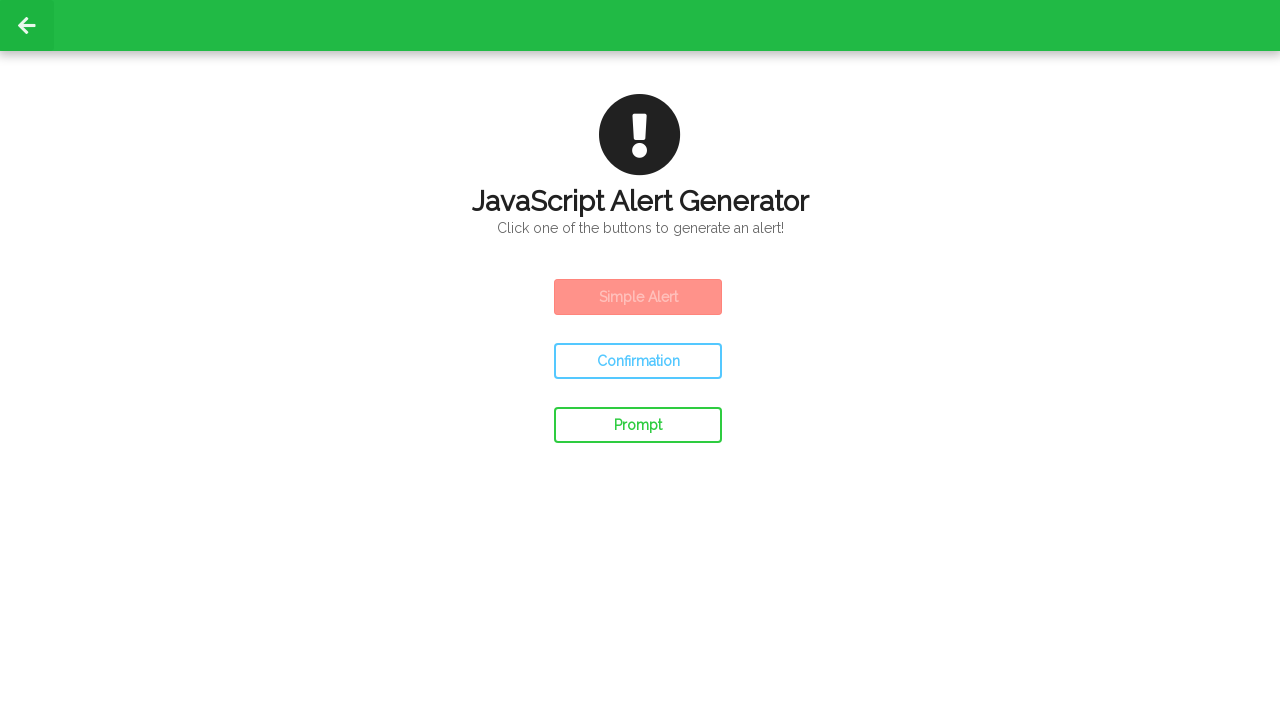

Set up dialog handler to accept the alert
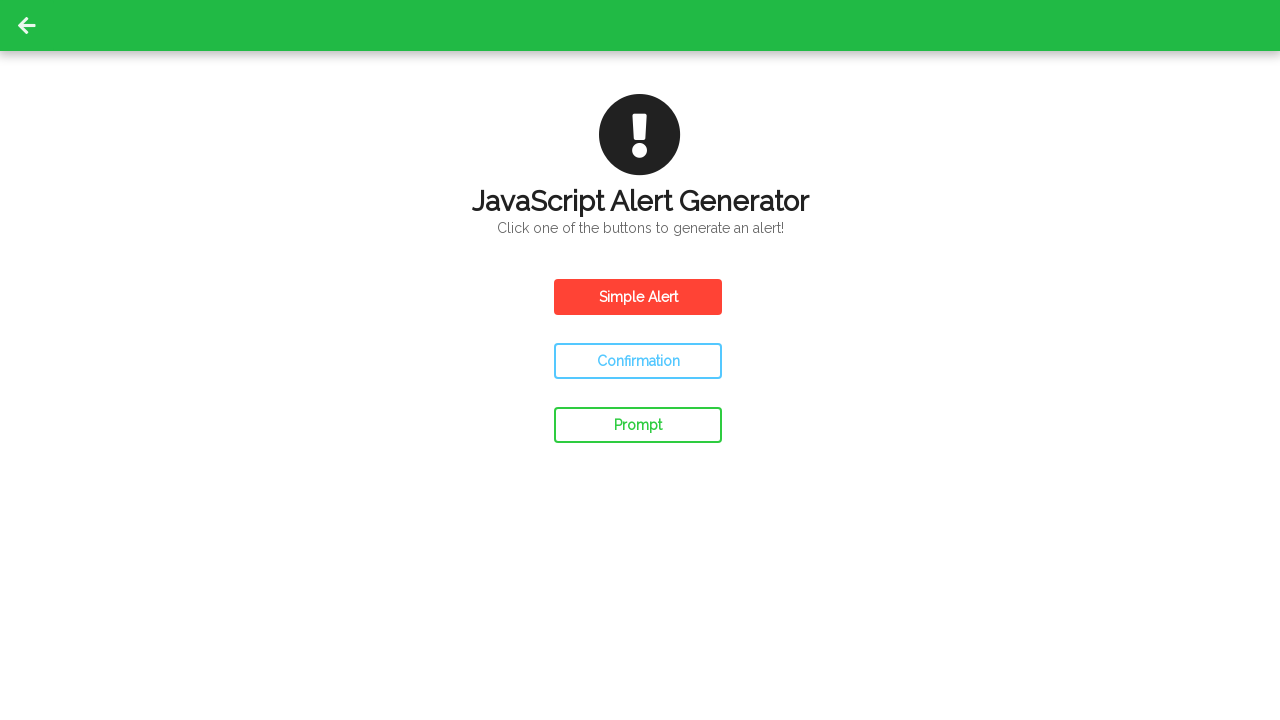

Waited for alert to be processed
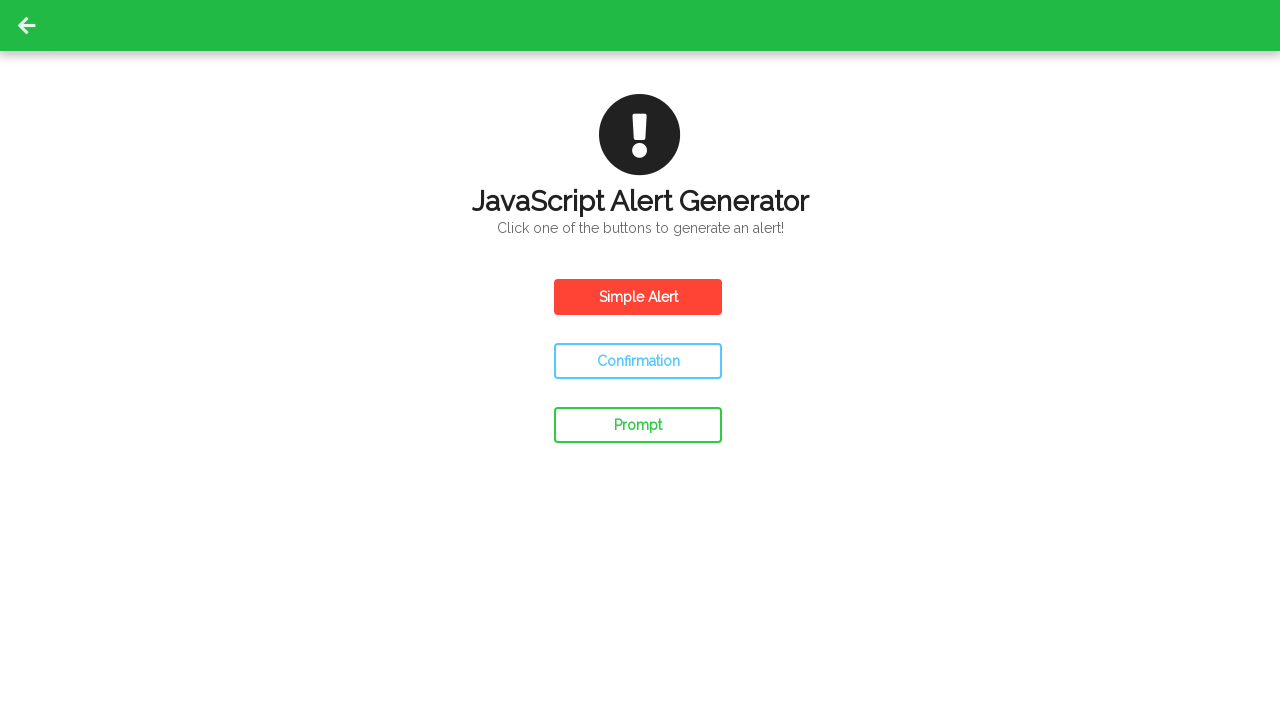

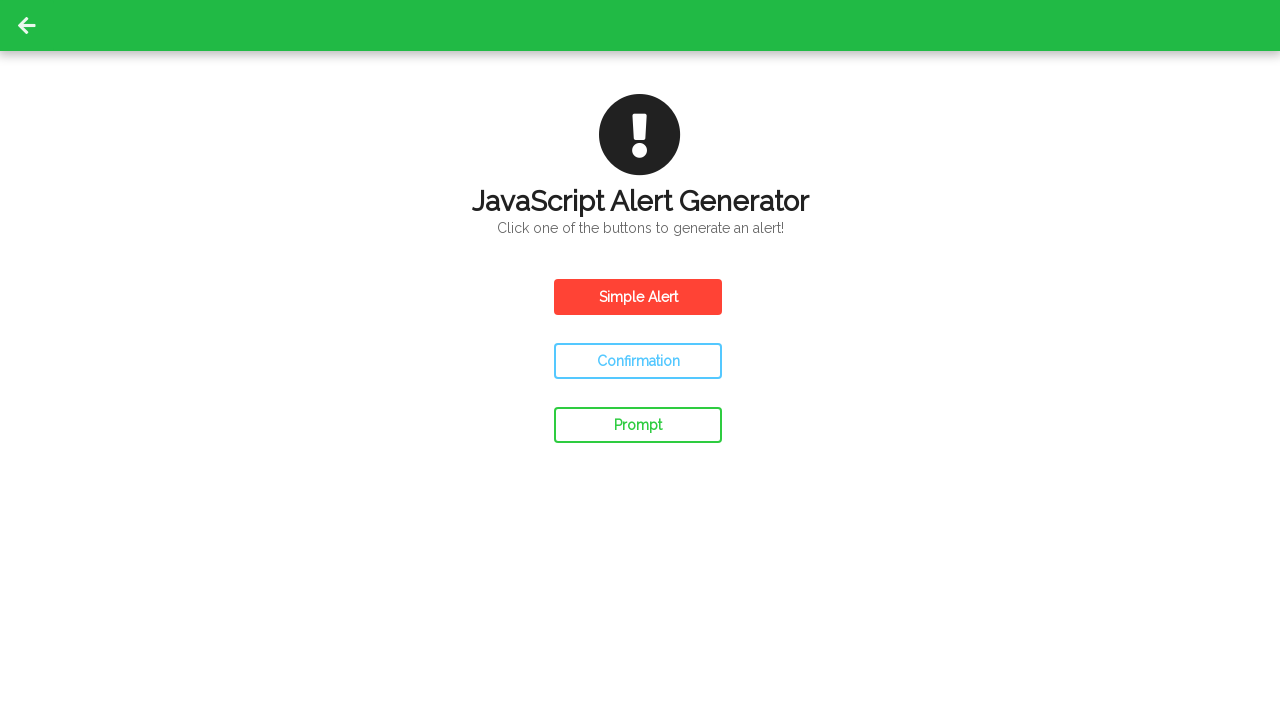